Navigates to the OrangeHRM demo site and verifies the page title contains expected content

Starting URL: https://opensource-demo.orangehrmlive.com/

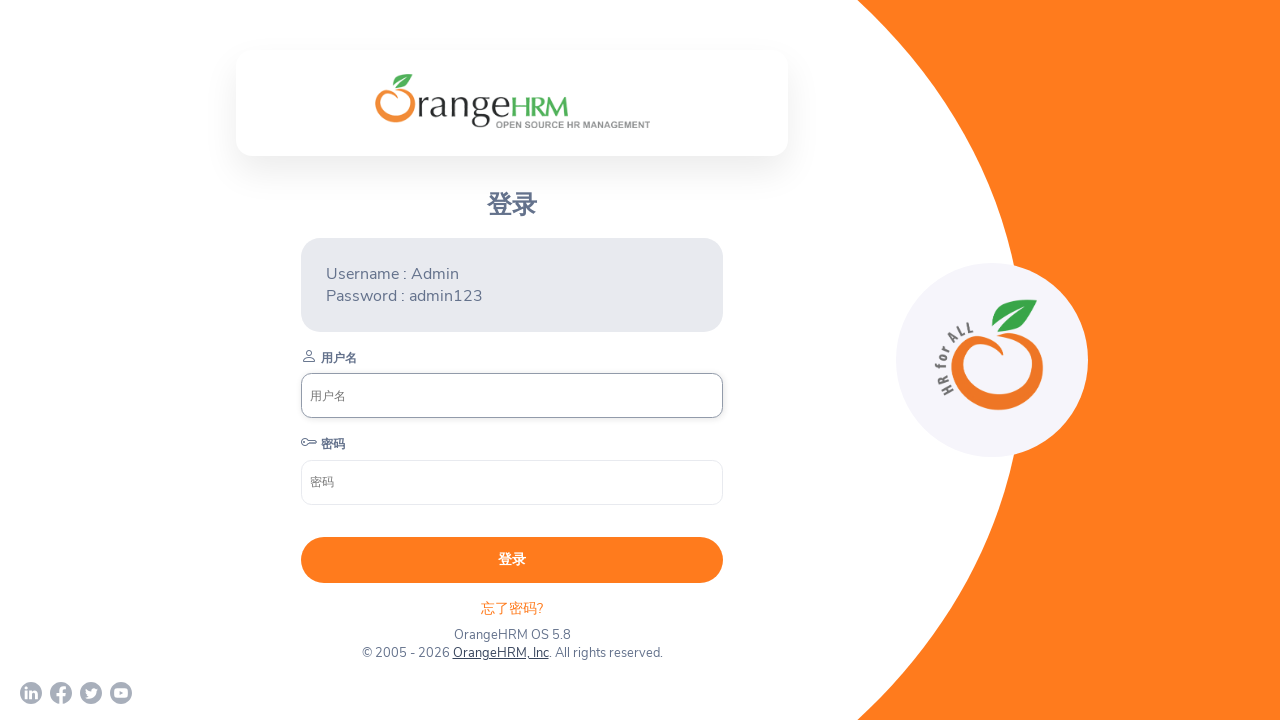

Waited for page to reach domcontentloaded state
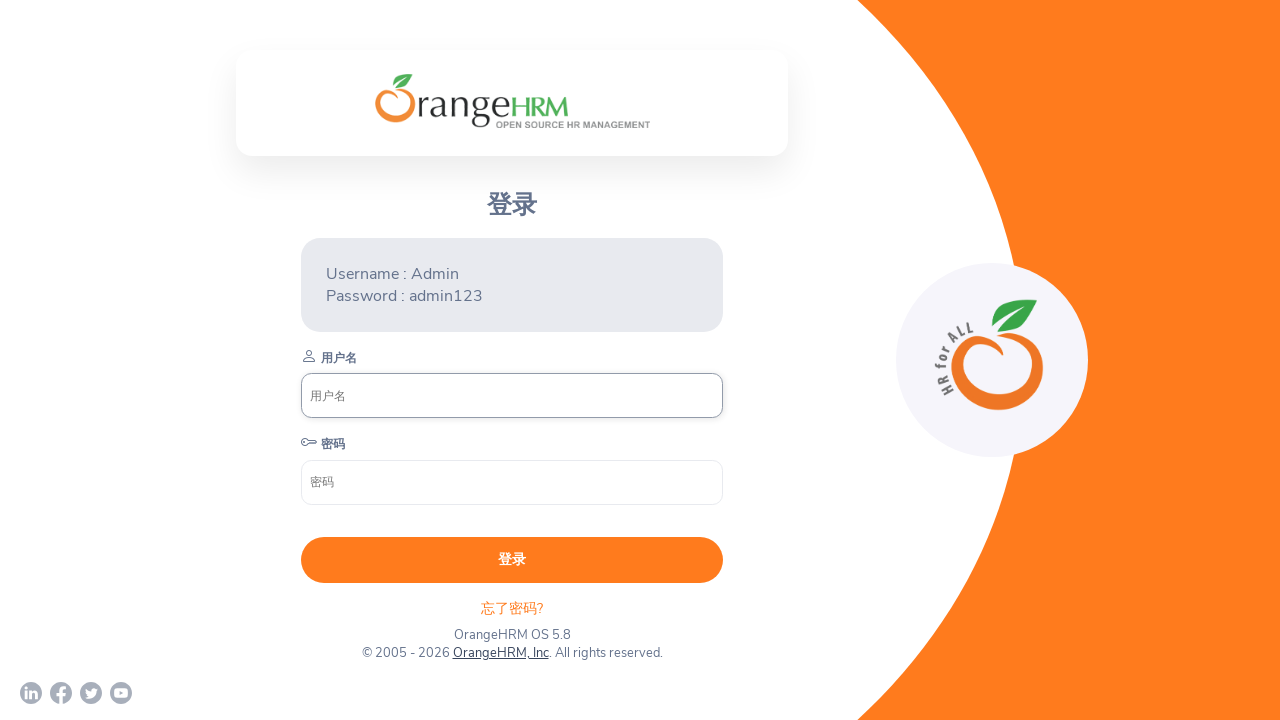

Verified page title contains 'OrangeHRM'
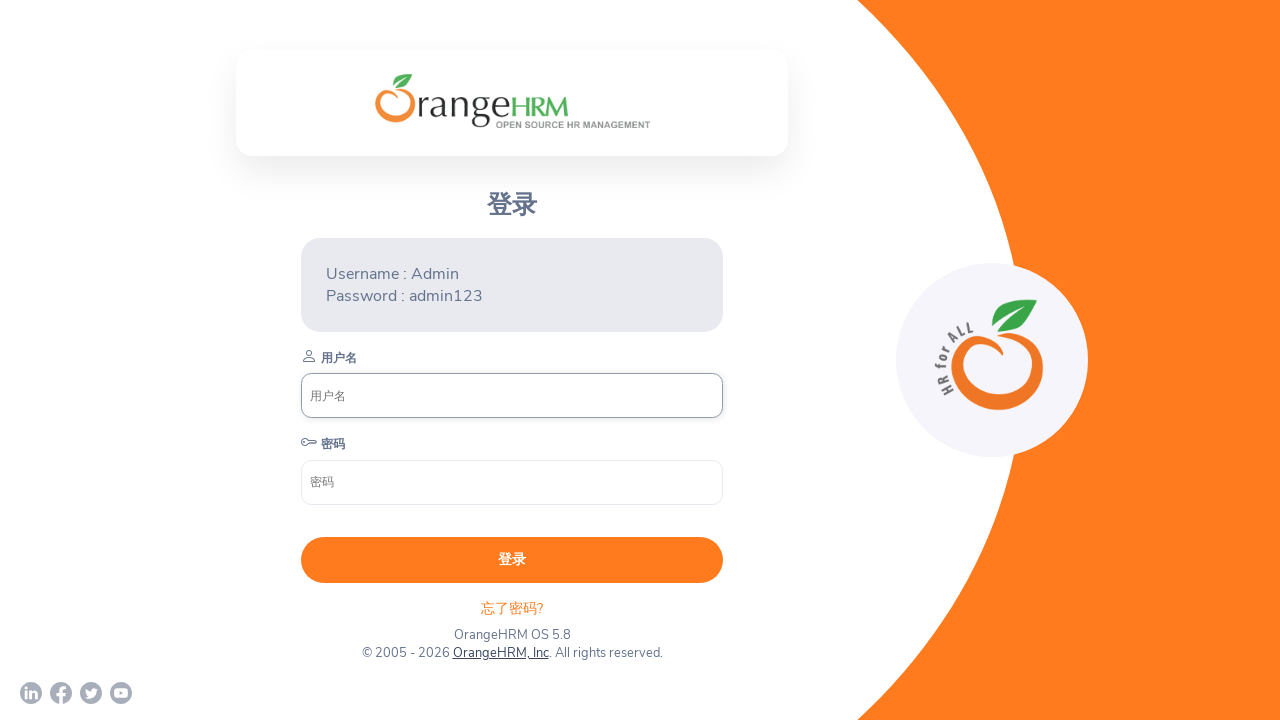

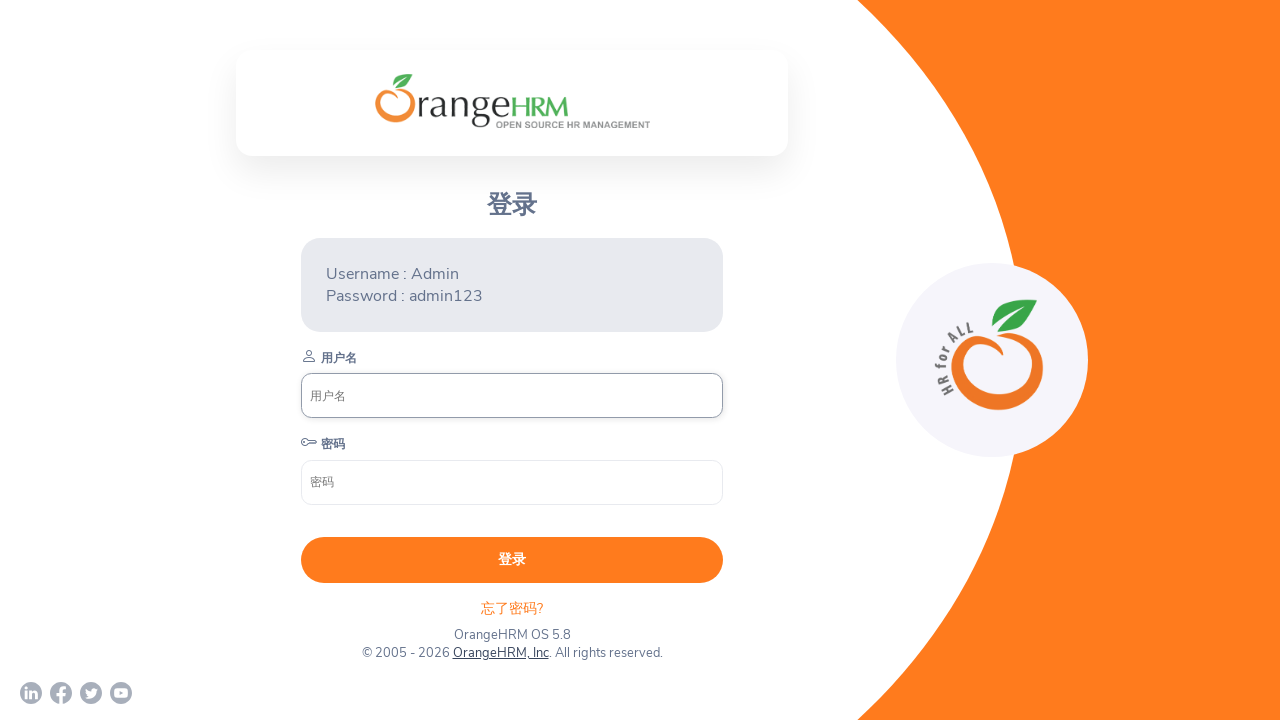